Tests completing a task in a to-do list app by adding a task, clicking on it to mark as complete, navigating to the Completed tab to verify, and then deleting the completed task.

Starting URL: https://abhigyank.github.io/To-Do-List/

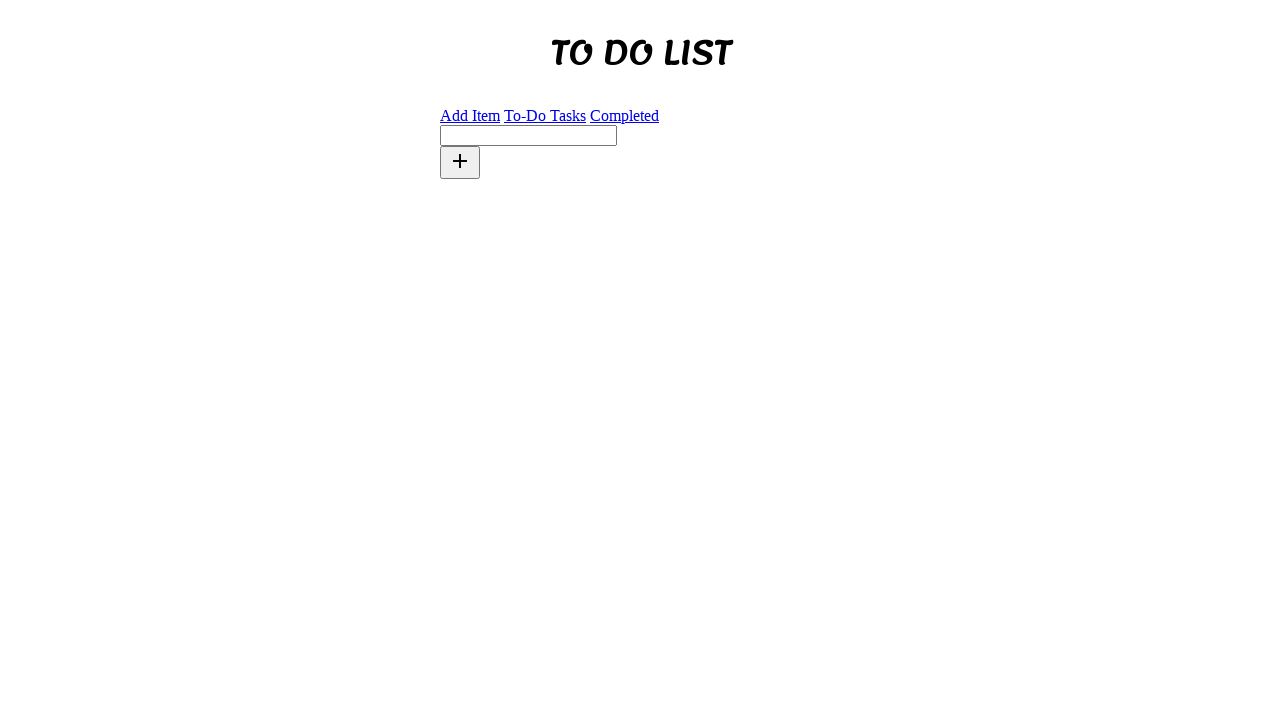

Task input field is visible
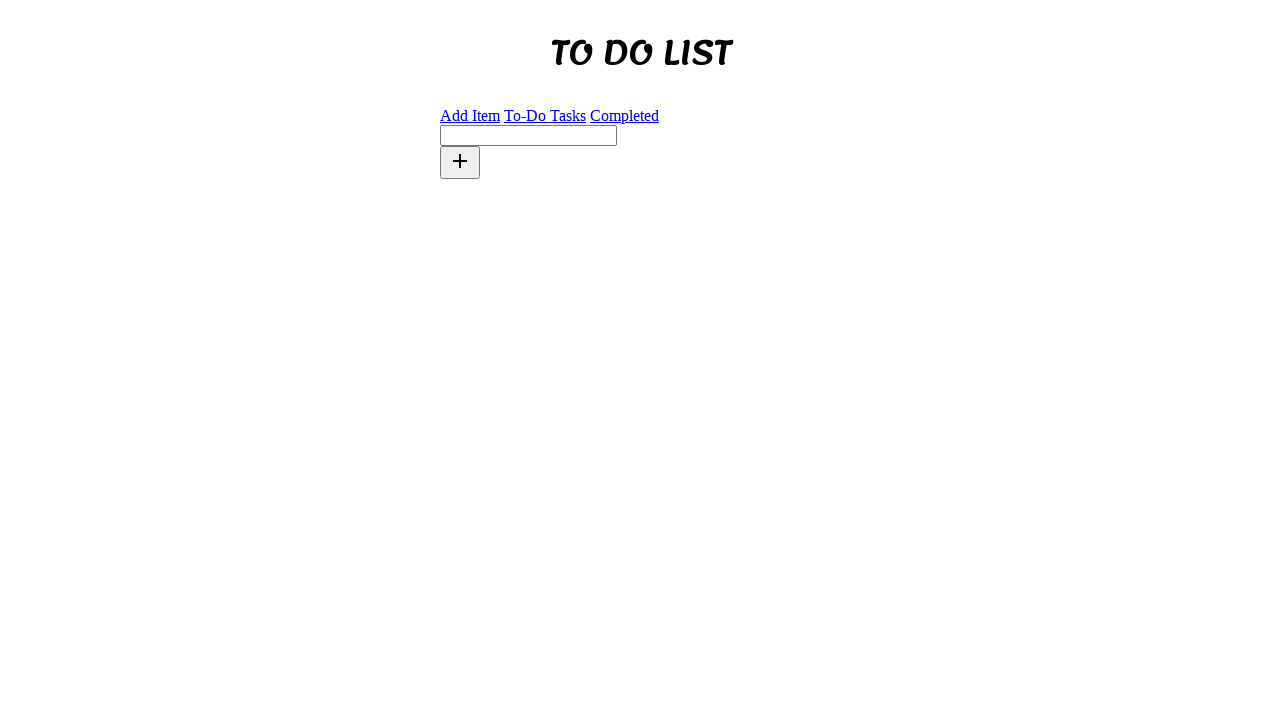

Filled task input with 'Buy groceries' on #new-task
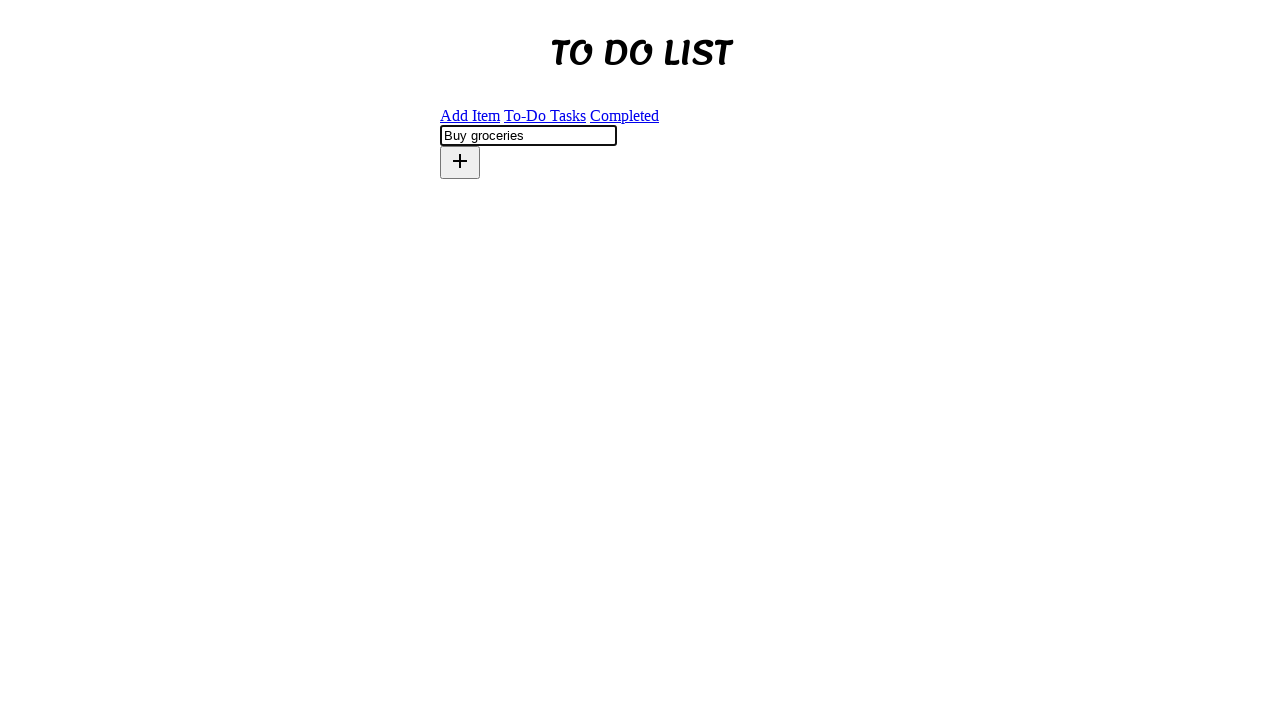

Clicked add task button at (460, 162) on xpath=//button[i[@class='material-icons']]
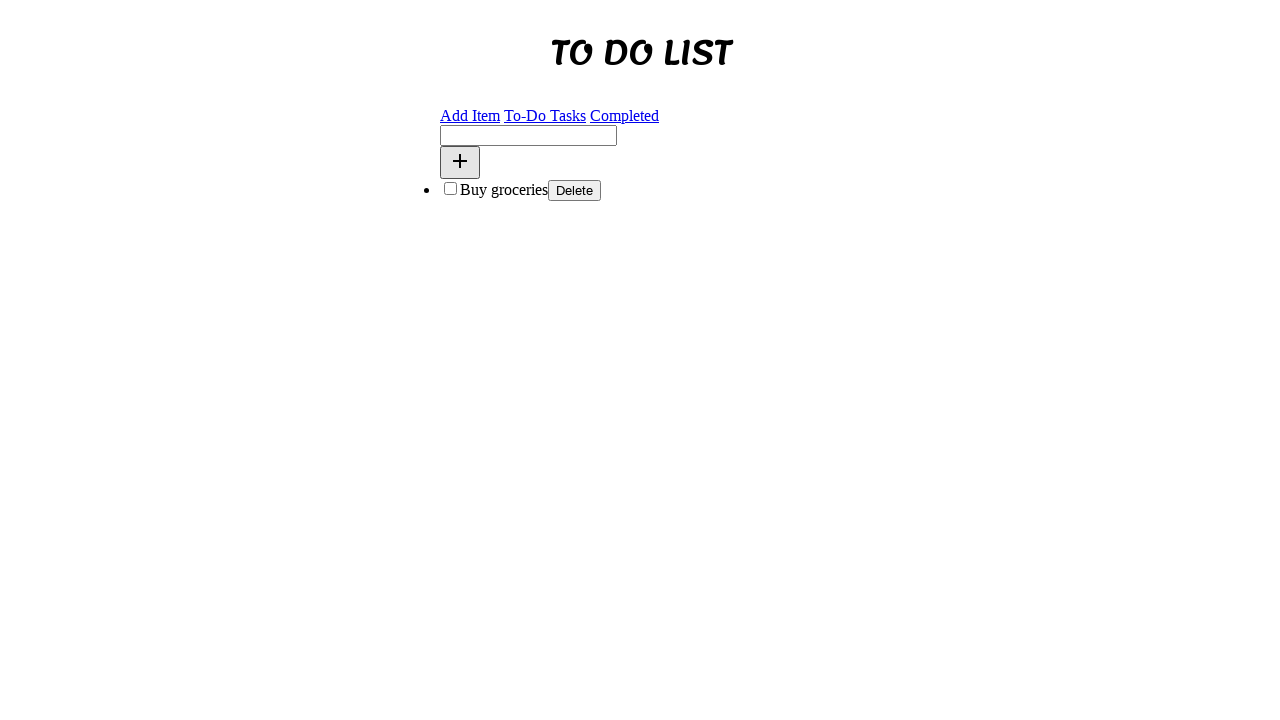

Navigated to To-Do Tasks tab at (545, 115) on xpath=//a[text()='To-Do Tasks']
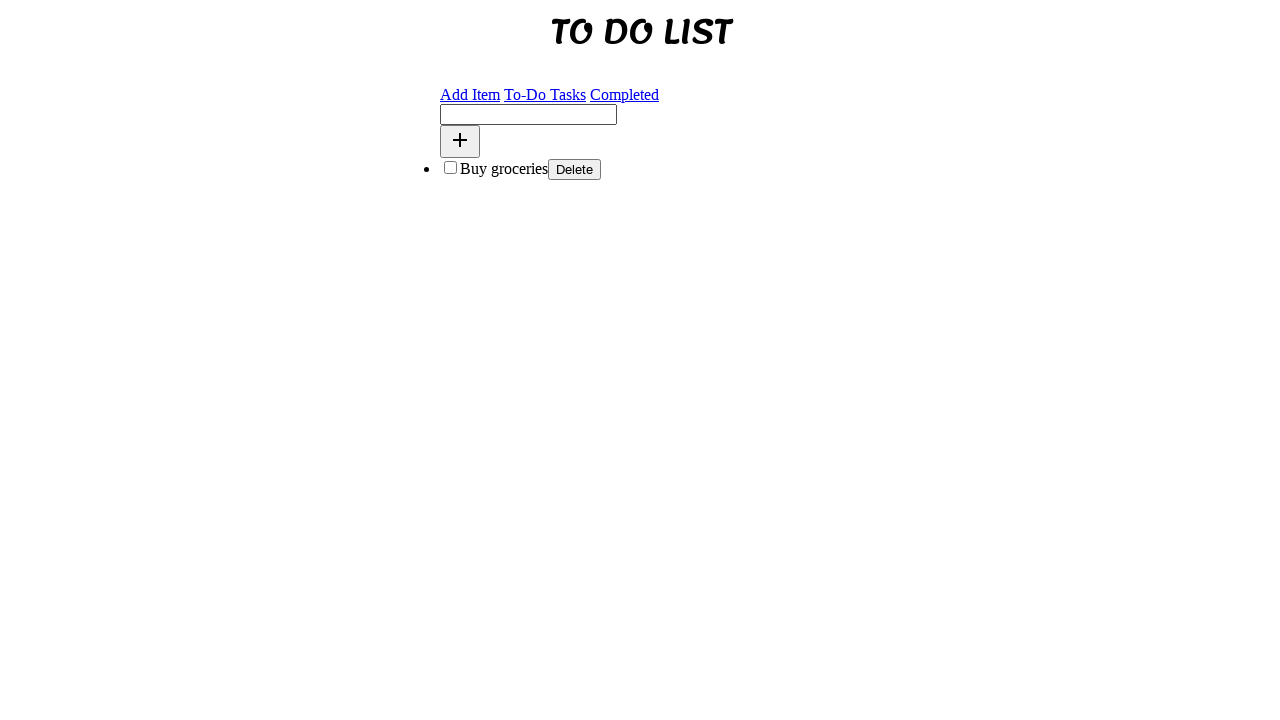

Task 'Buy groceries' is visible in To-Do Tasks
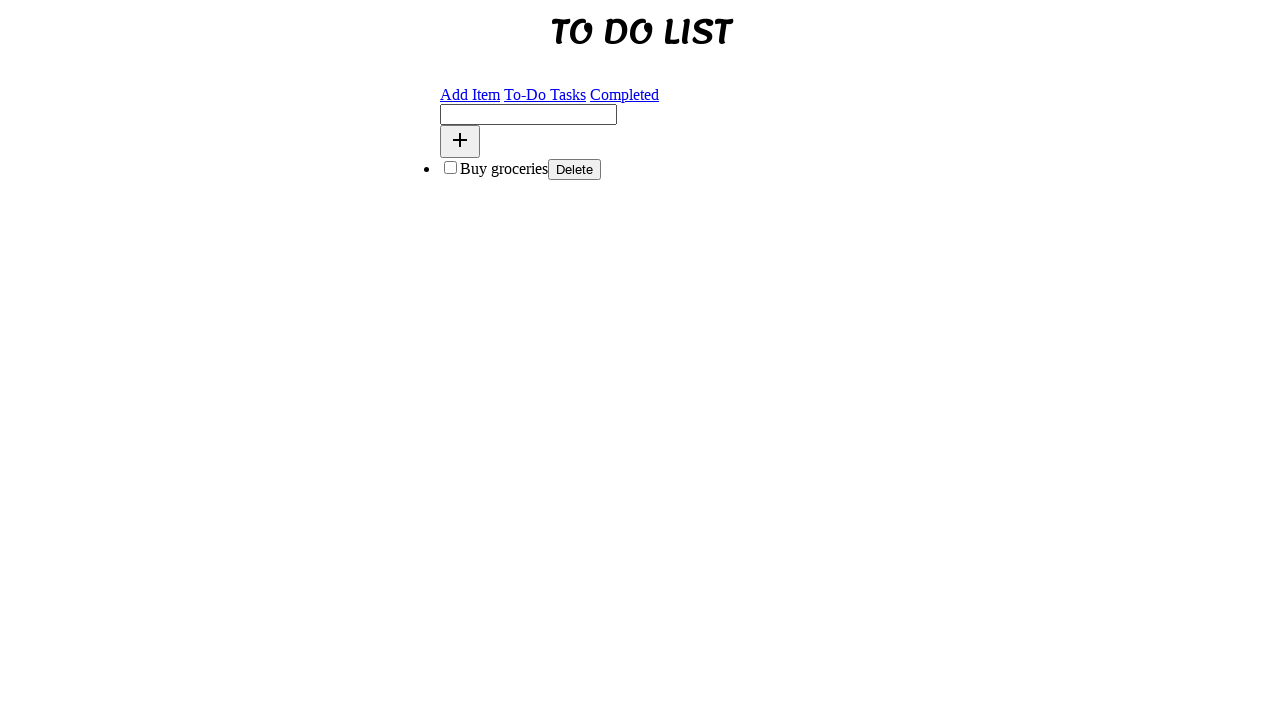

Clicked task to mark as complete at (504, 168) on xpath=//span[@id='text-1']
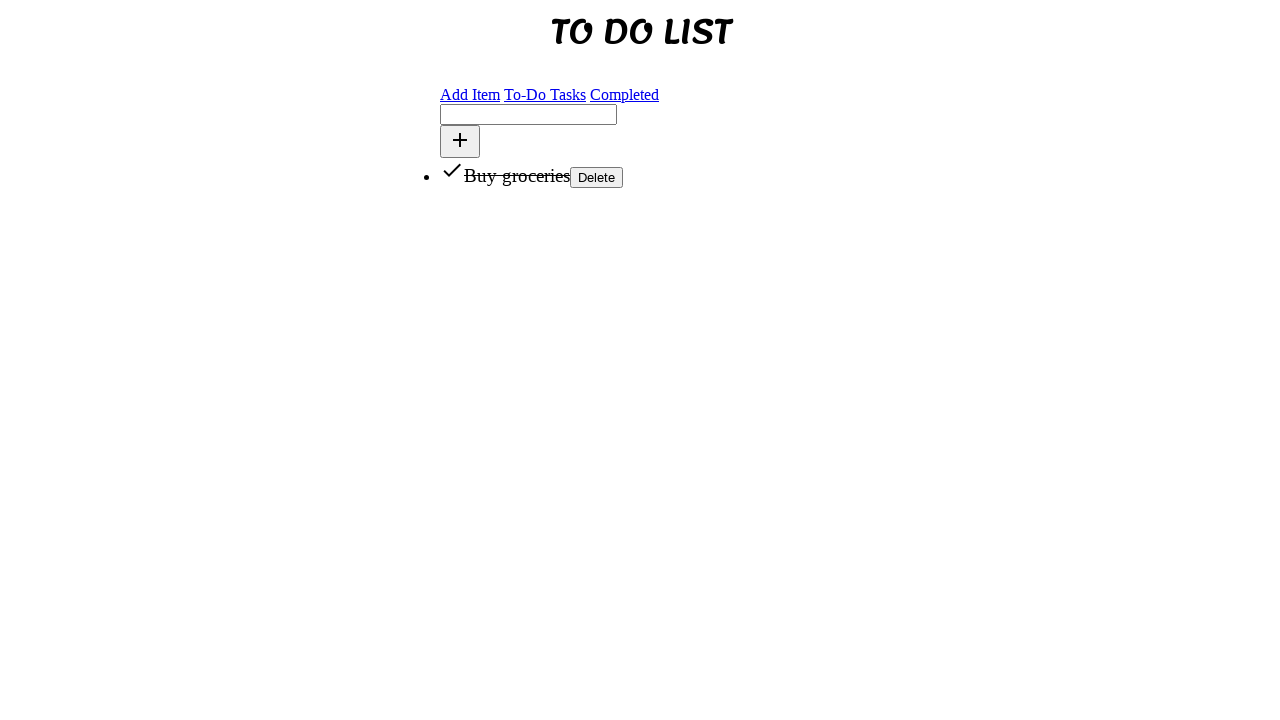

Navigated to Completed tab at (624, 94) on xpath=//a[text()='Completed']
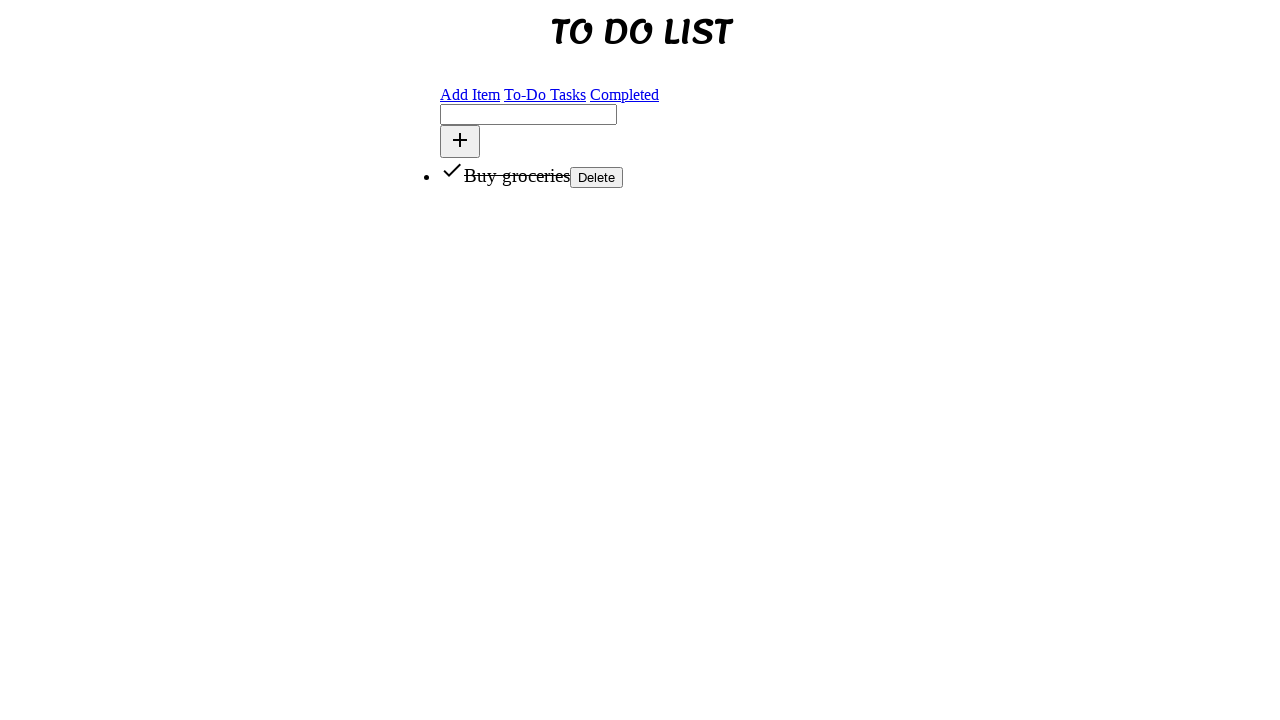

Completed task delete button is visible
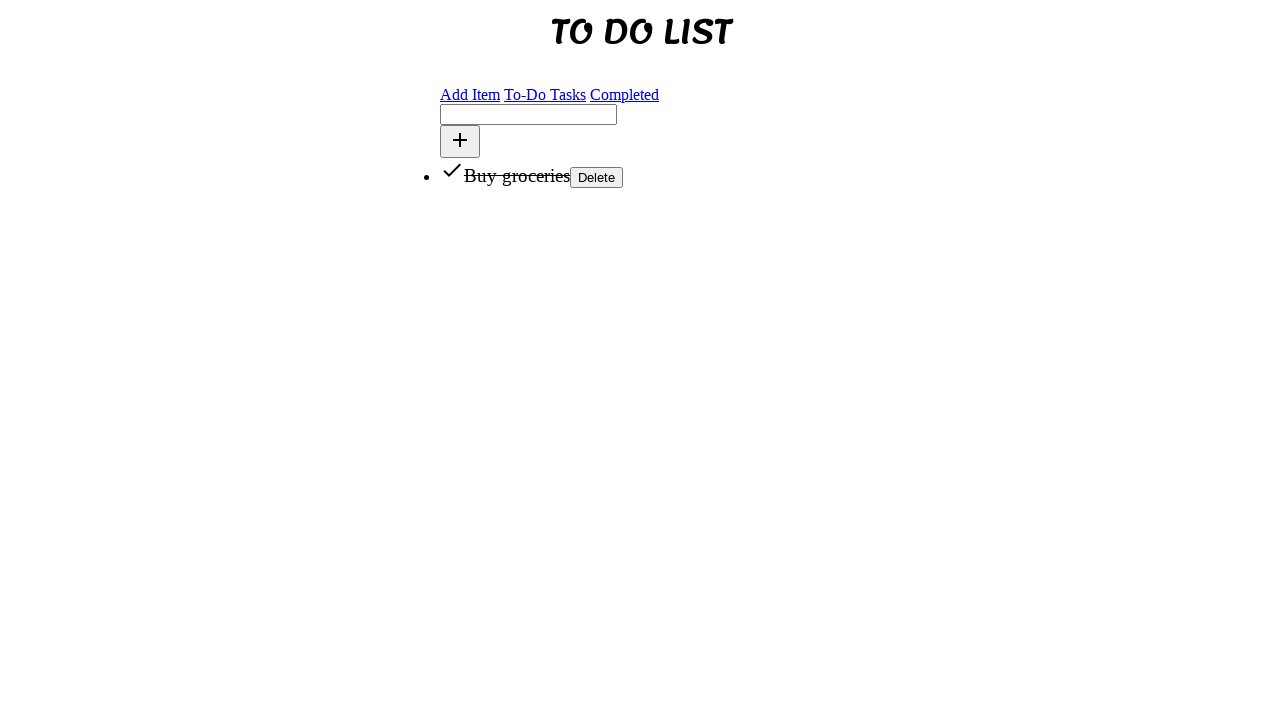

Clicked delete button to remove completed task at (596, 177) on xpath=//div[@id='completed']//button[@id='1']
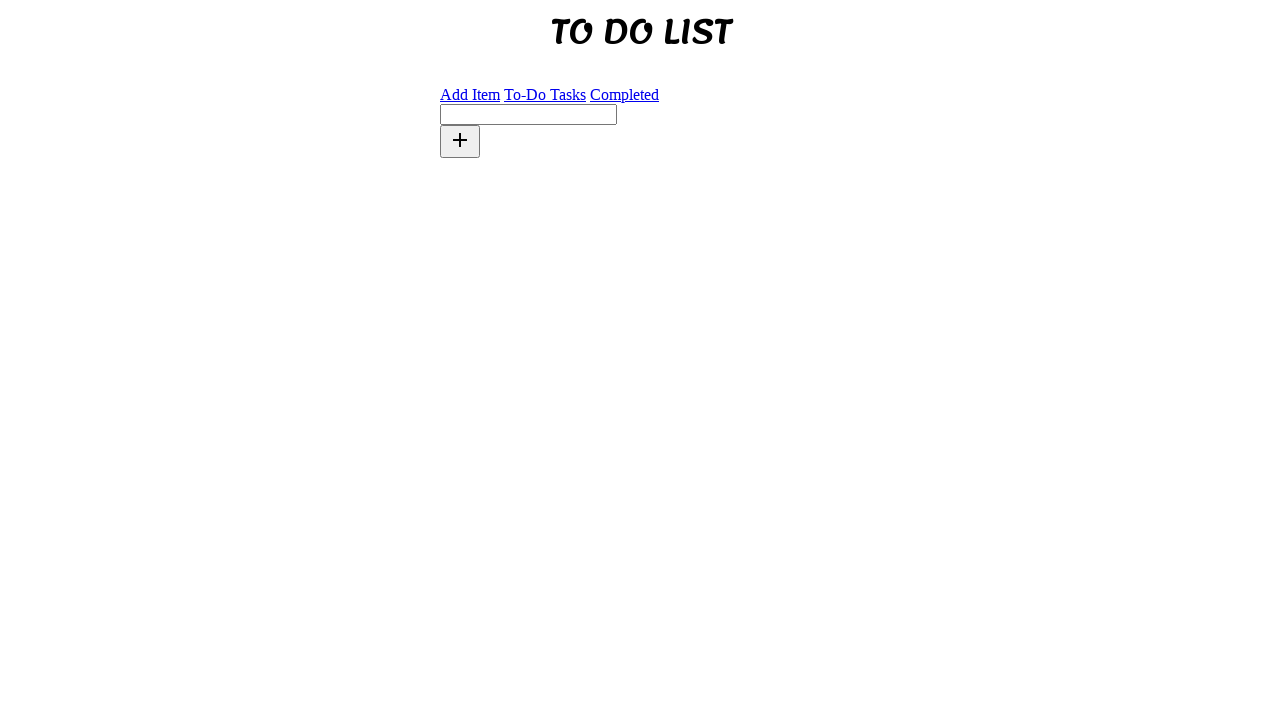

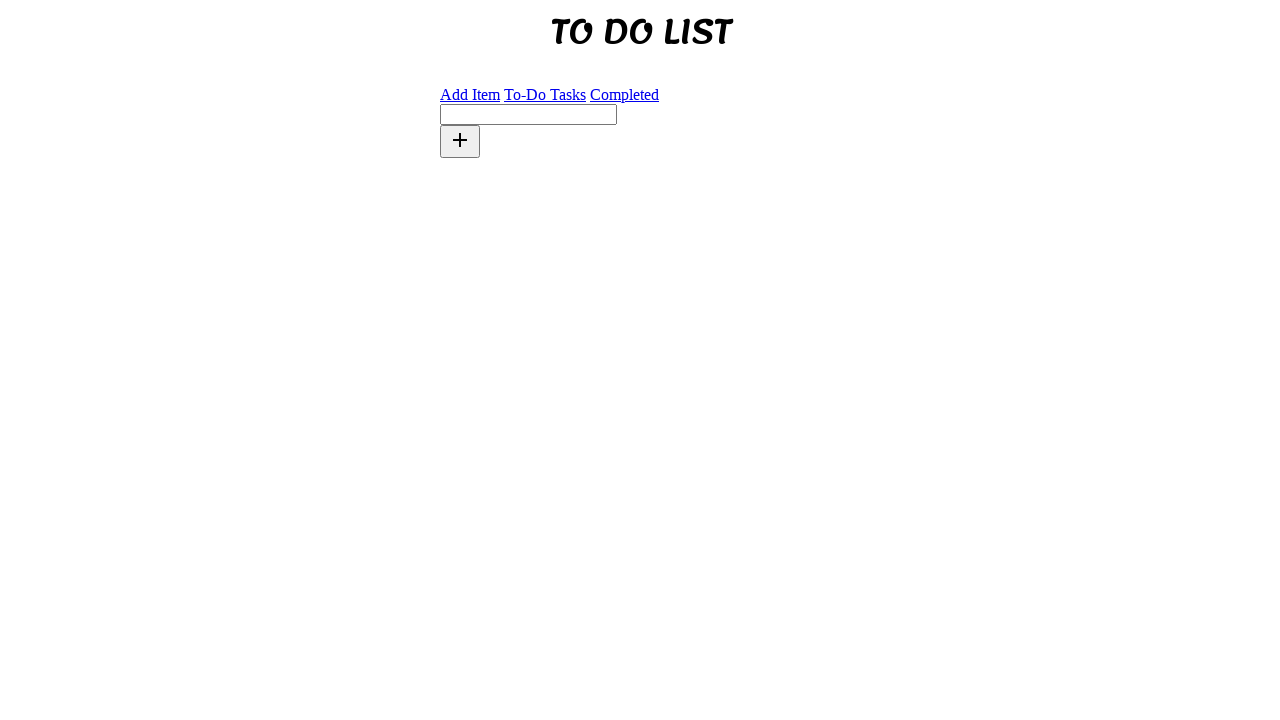